Tests JavaScript confirmation alert handling by clicking a button to trigger a confirmation dialog, accepting it, and verifying the result message is displayed on the page.

Starting URL: http://the-internet.herokuapp.com/javascript_alerts

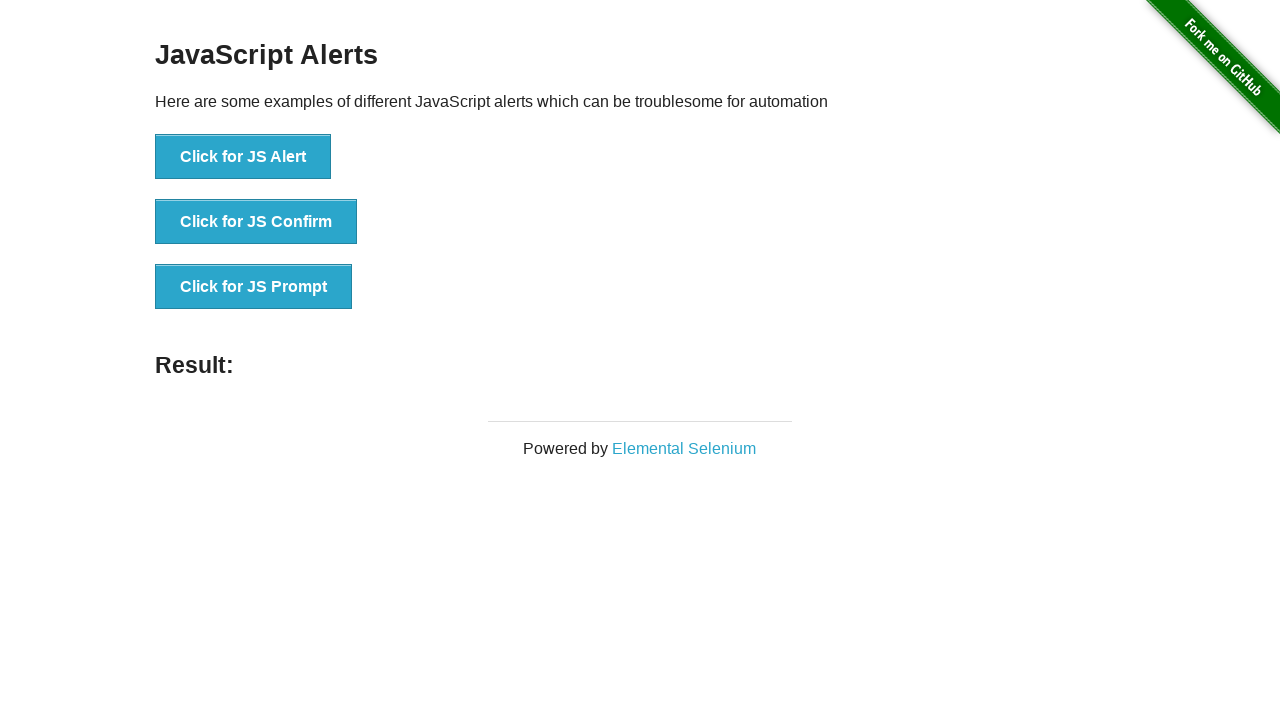

Clicked the second button to trigger JavaScript confirmation alert at (256, 222) on .example li:nth-child(2) button
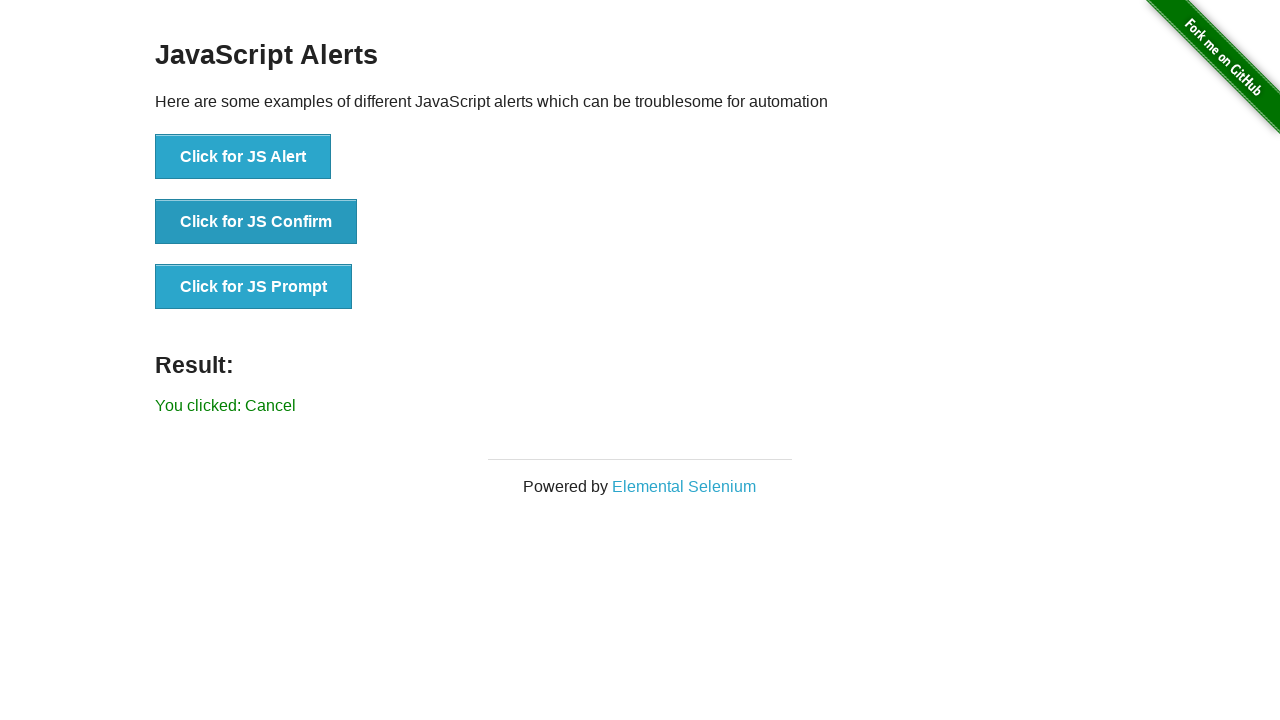

Set up dialog handler to accept confirmation alerts
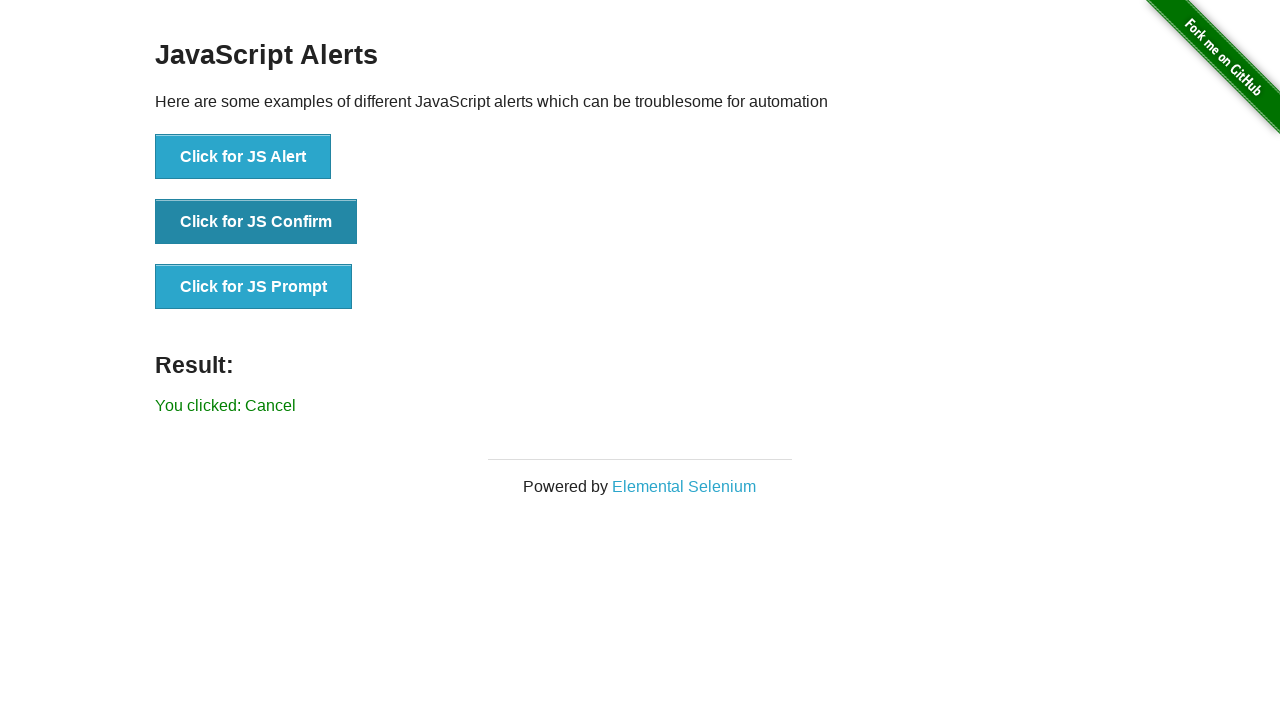

Clicked the second button again to trigger the confirmation dialog at (256, 222) on .example li:nth-child(2) button
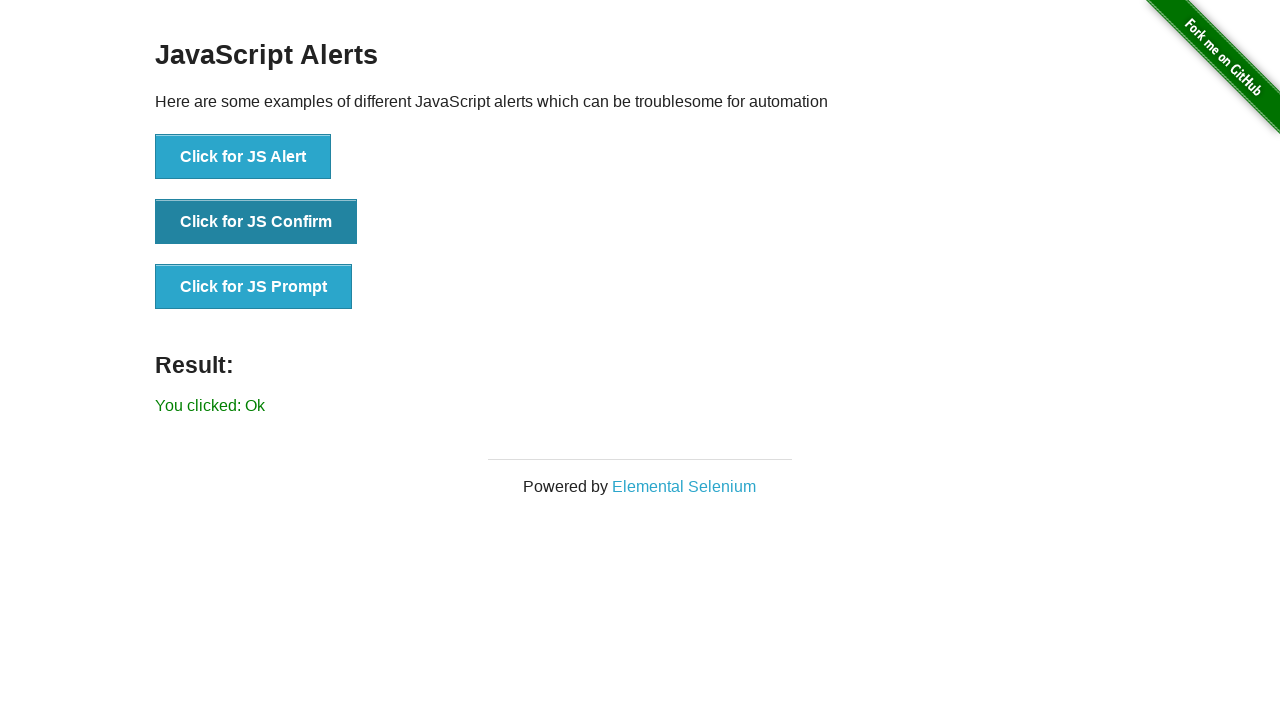

Waited for result message to appear on the page
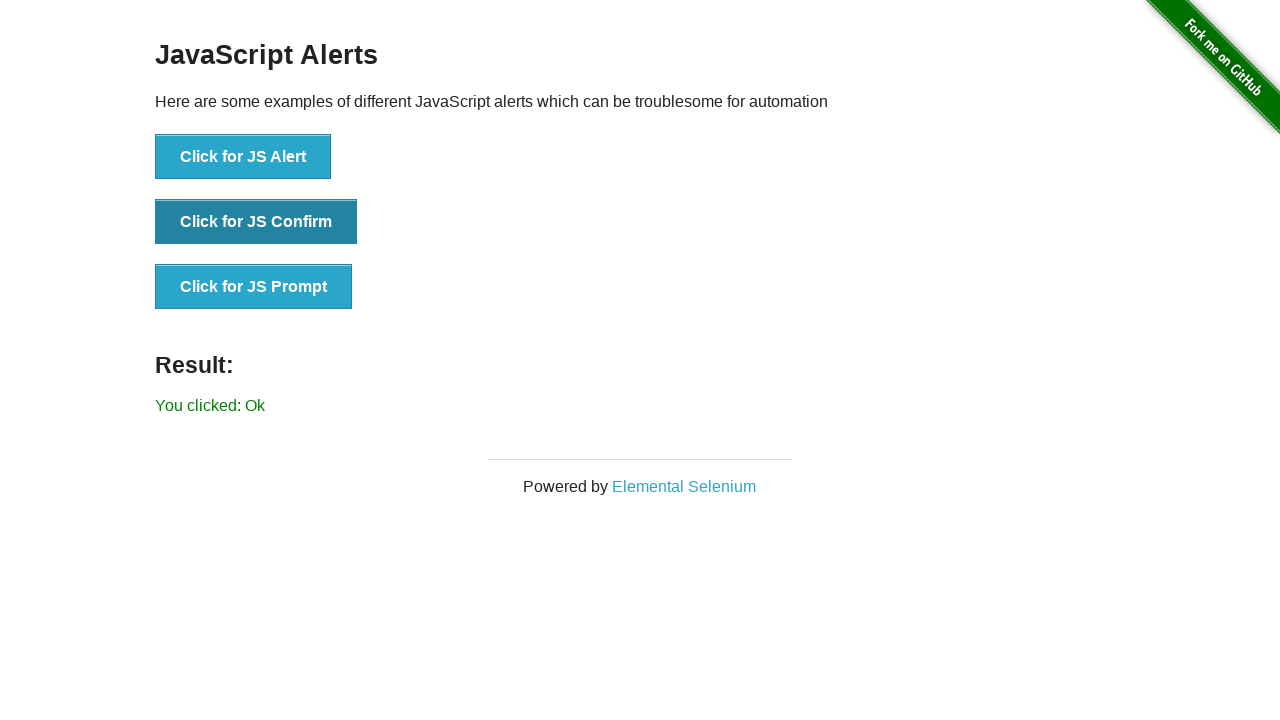

Retrieved result message text content
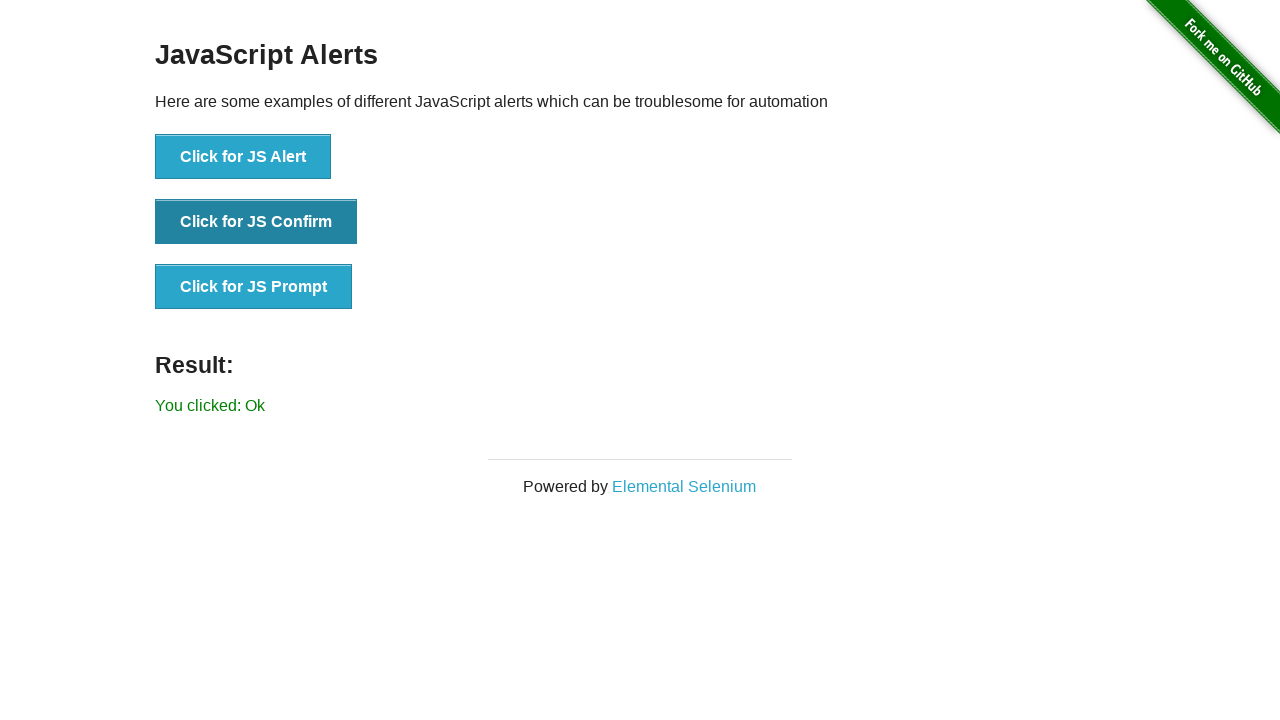

Verified that result message displays 'You clicked: Ok'
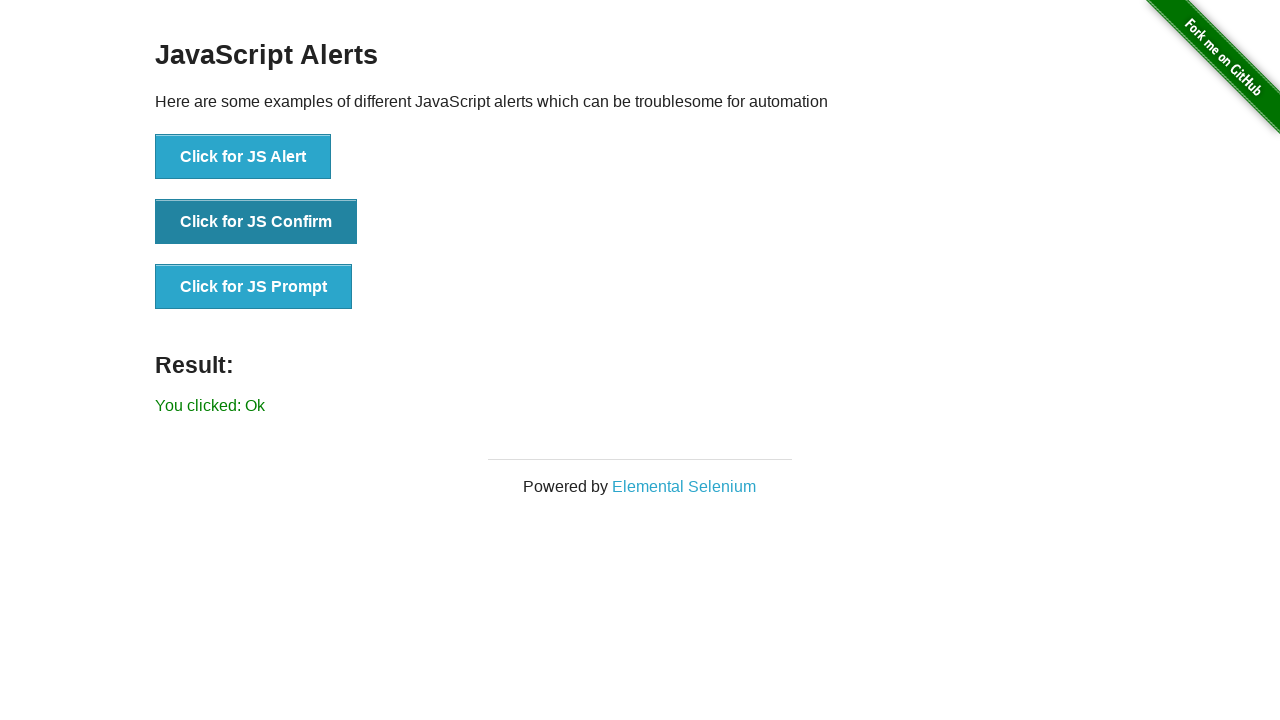

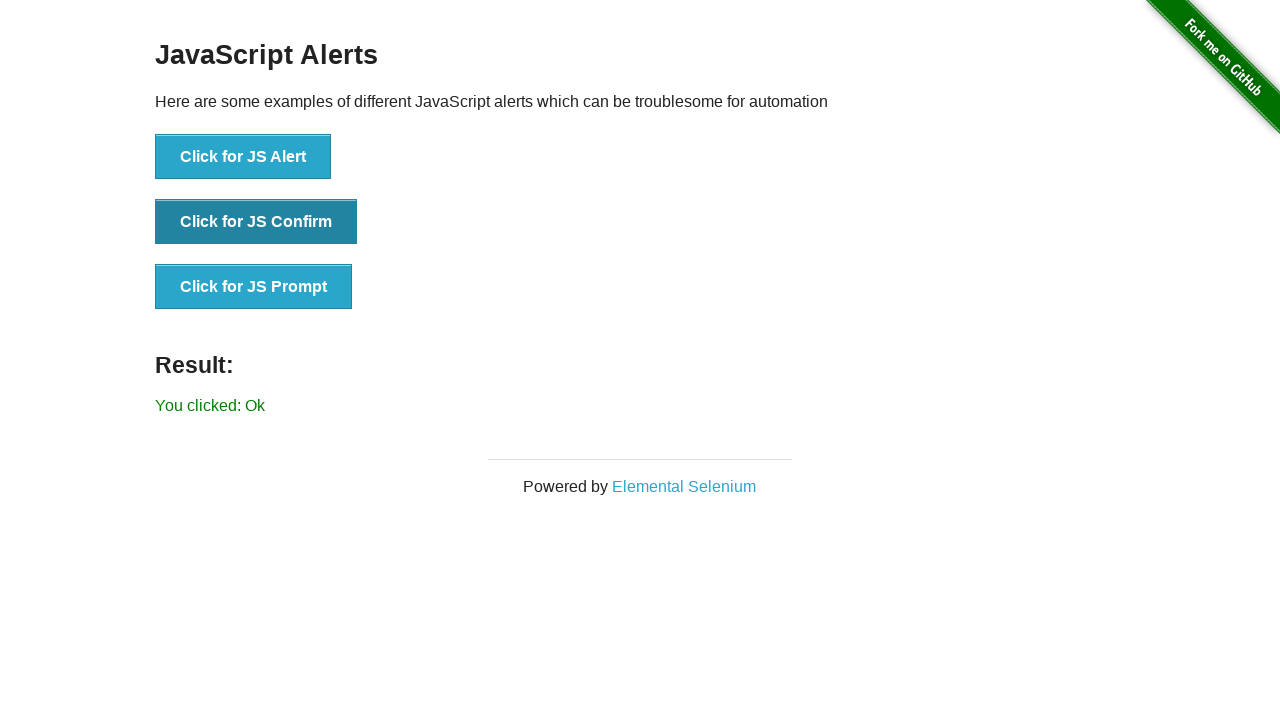